Verifies that navigating to OrangeHRM results in the correct login page URL

Starting URL: https://opensource-demo.orangehrmlive.com/web/index.php/auth/login

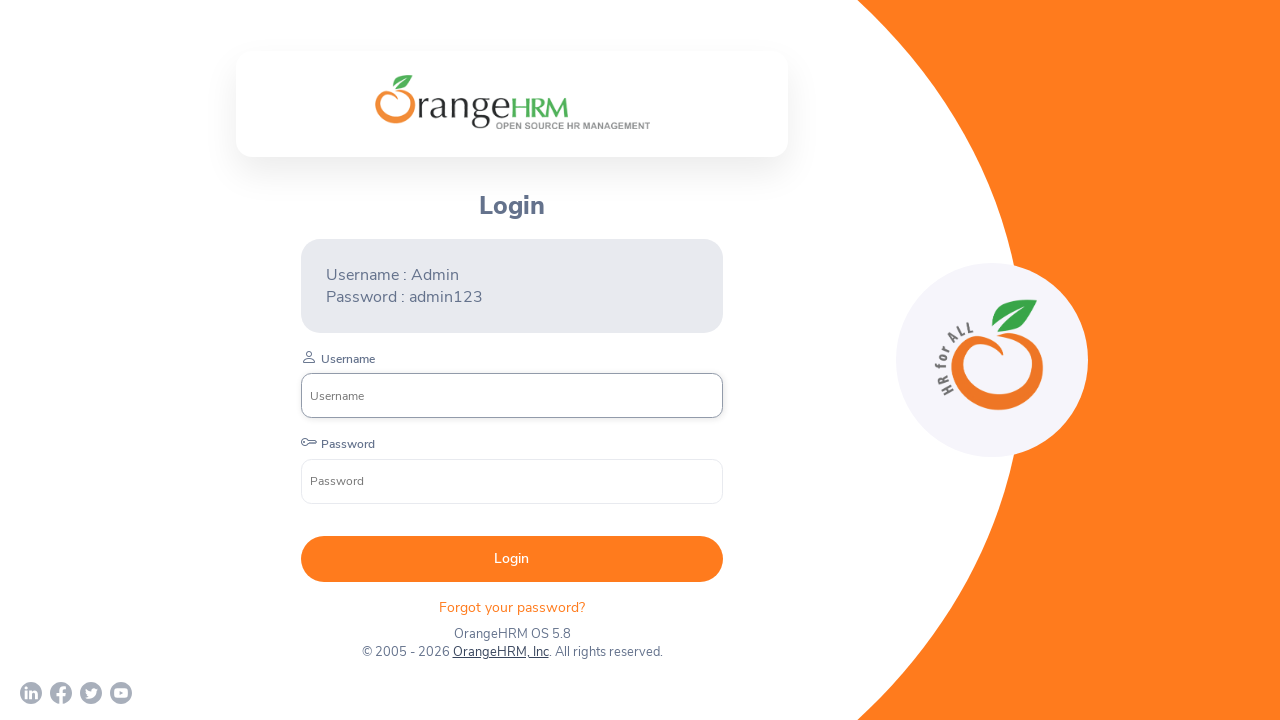

Waited for page to load (domcontentloaded state)
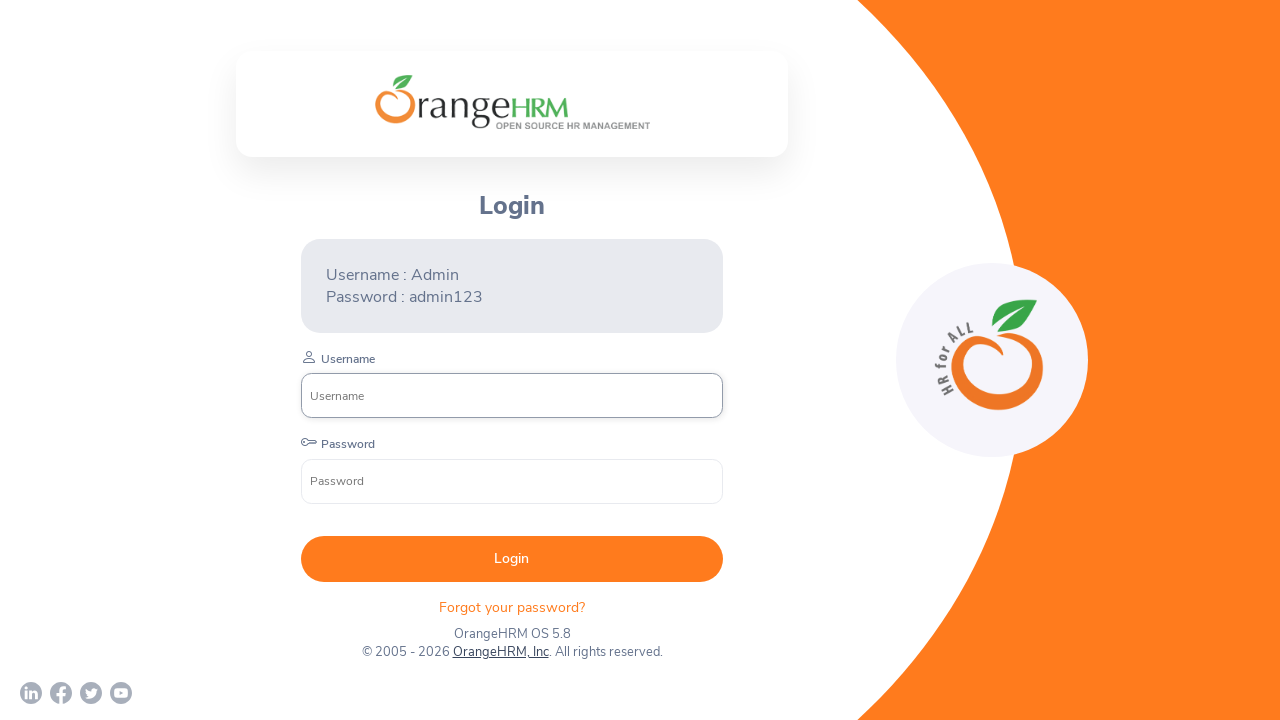

Verified that current URL is the correct OrangeHRM login page
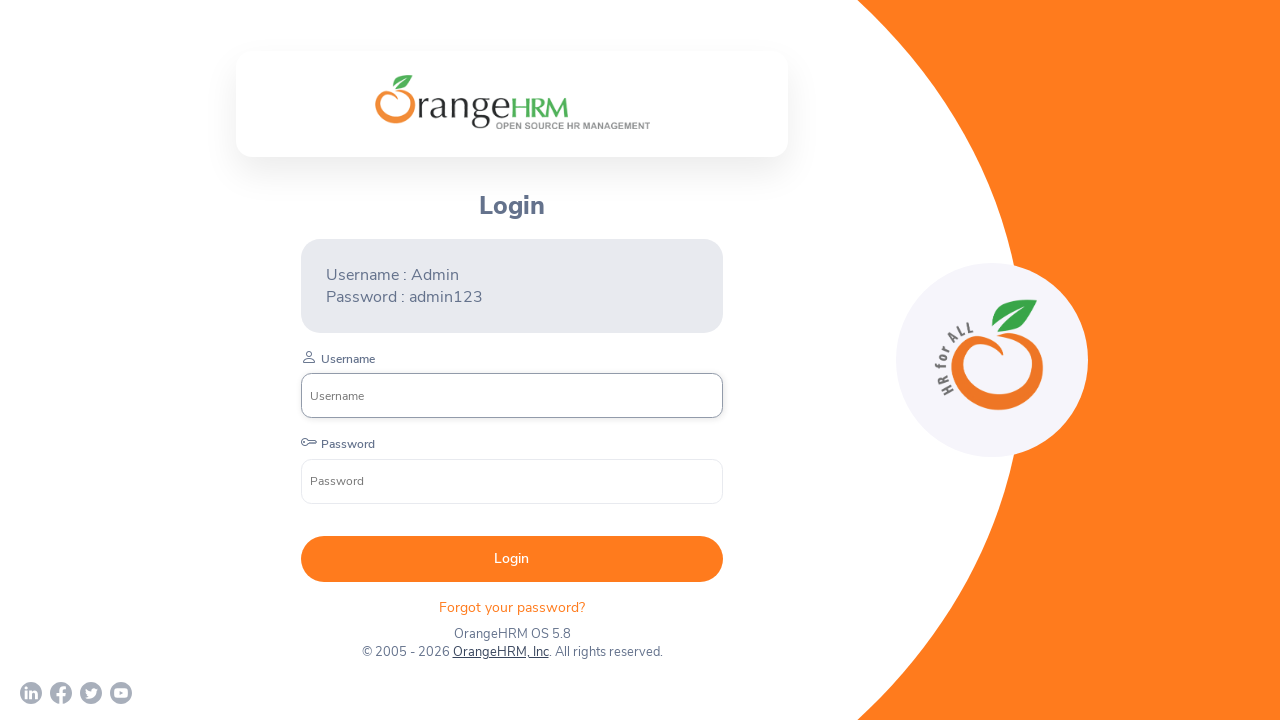

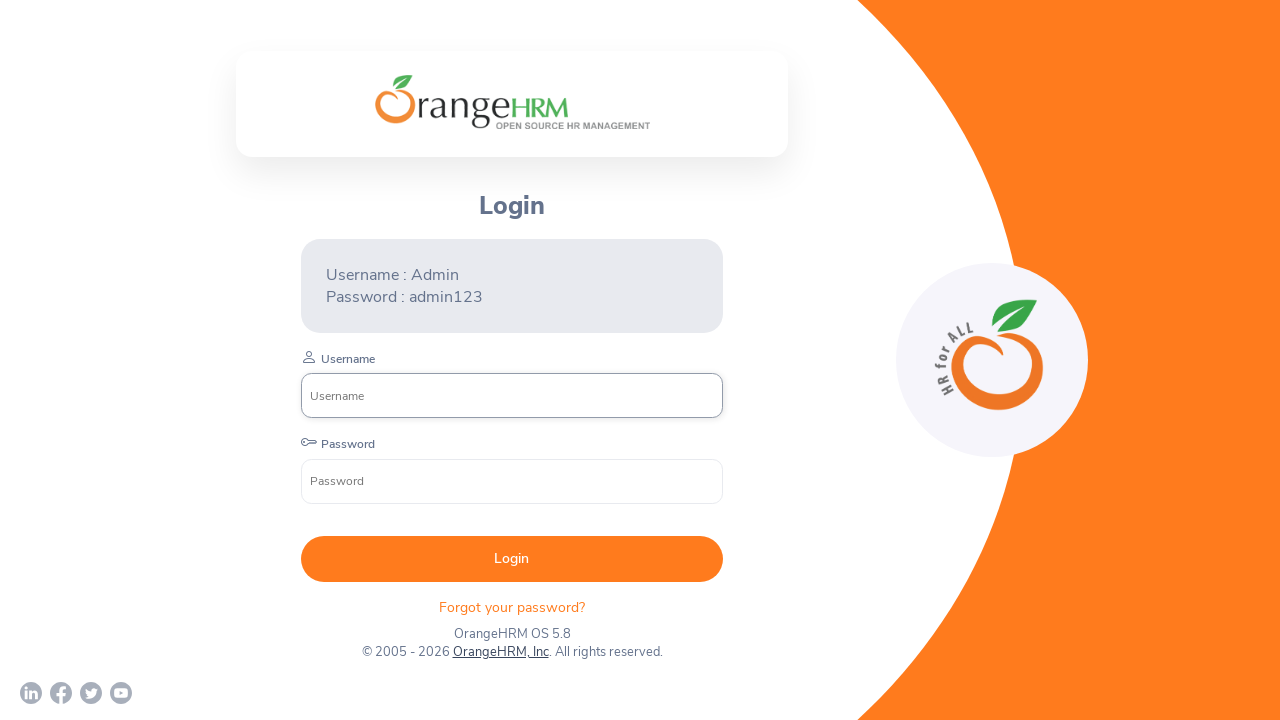